Tests interacting with a year dropdown on a registration demo page by locating the dropdown element and selecting a year value.

Starting URL: http://demo.automationtesting.in/Register.html

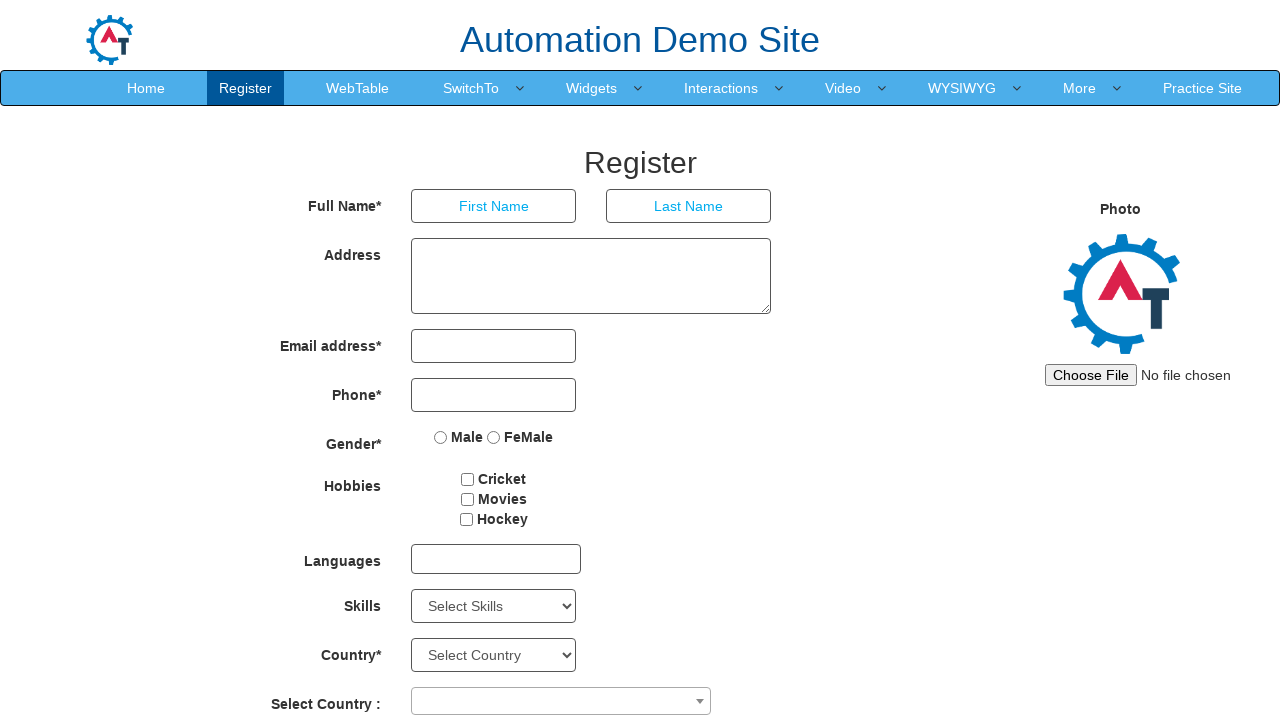

Navigated to registration demo page
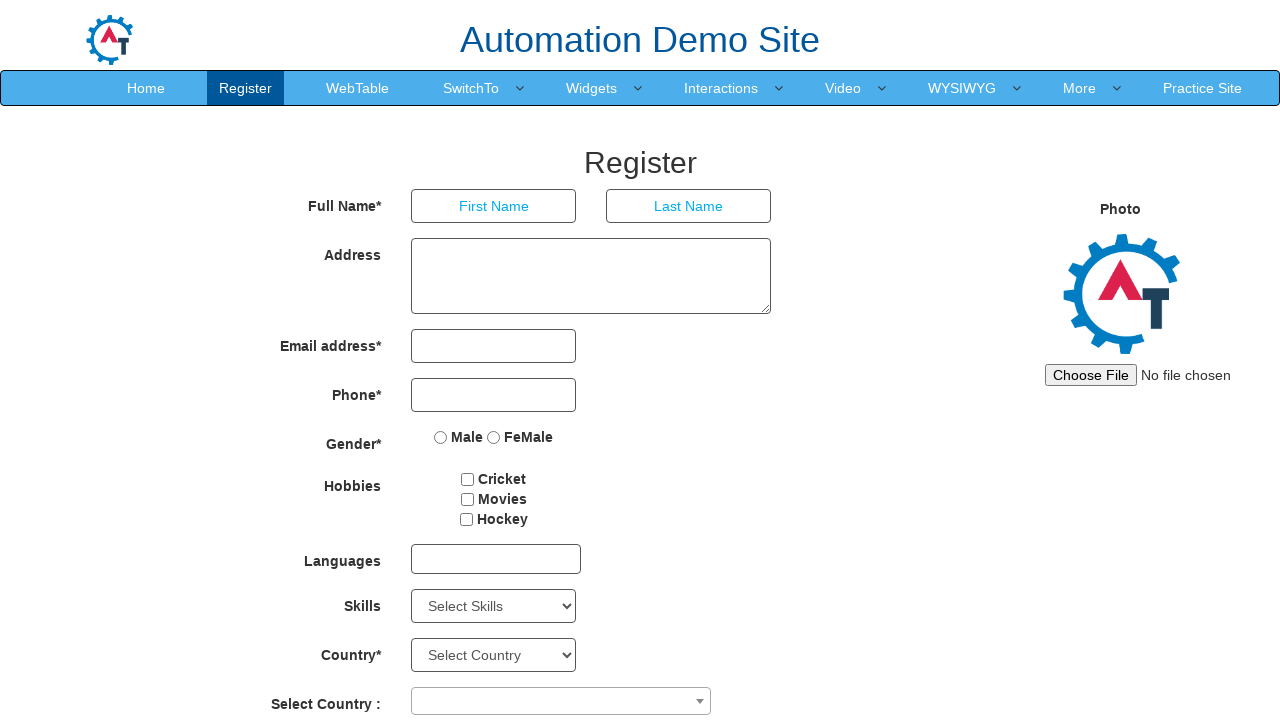

Year dropdown became visible
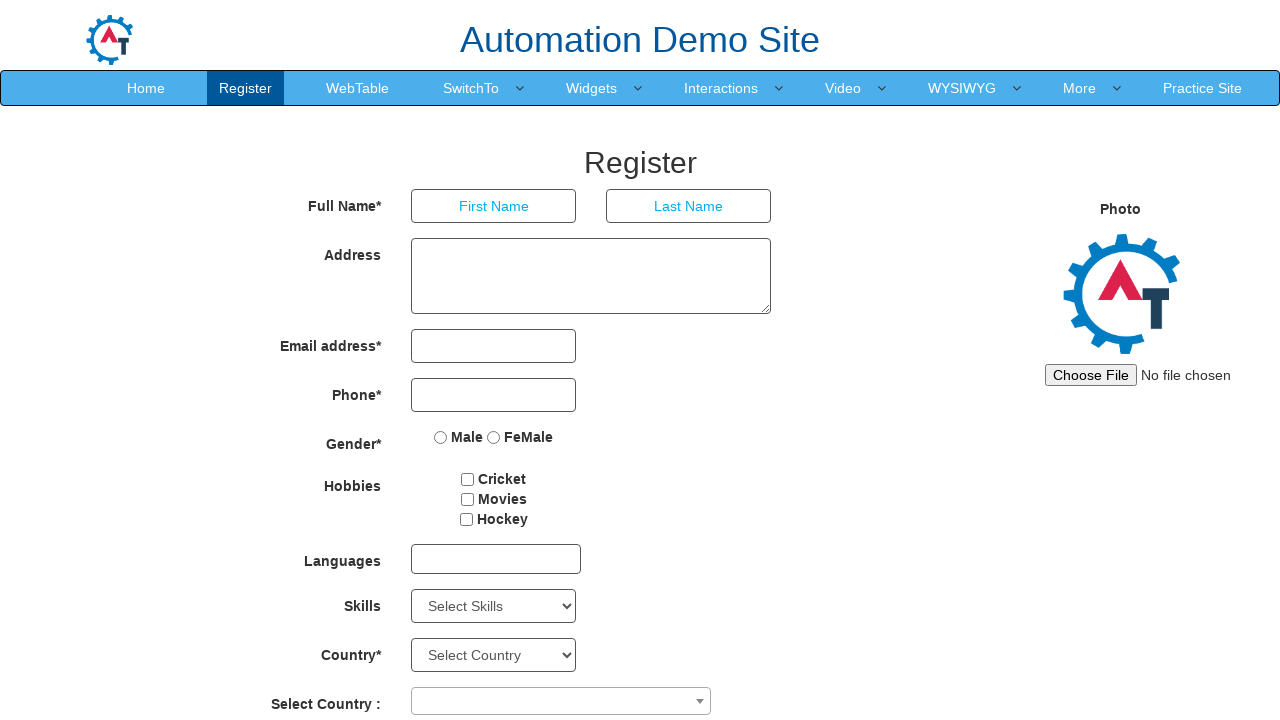

Selected year 1995 from the dropdown on #yearbox
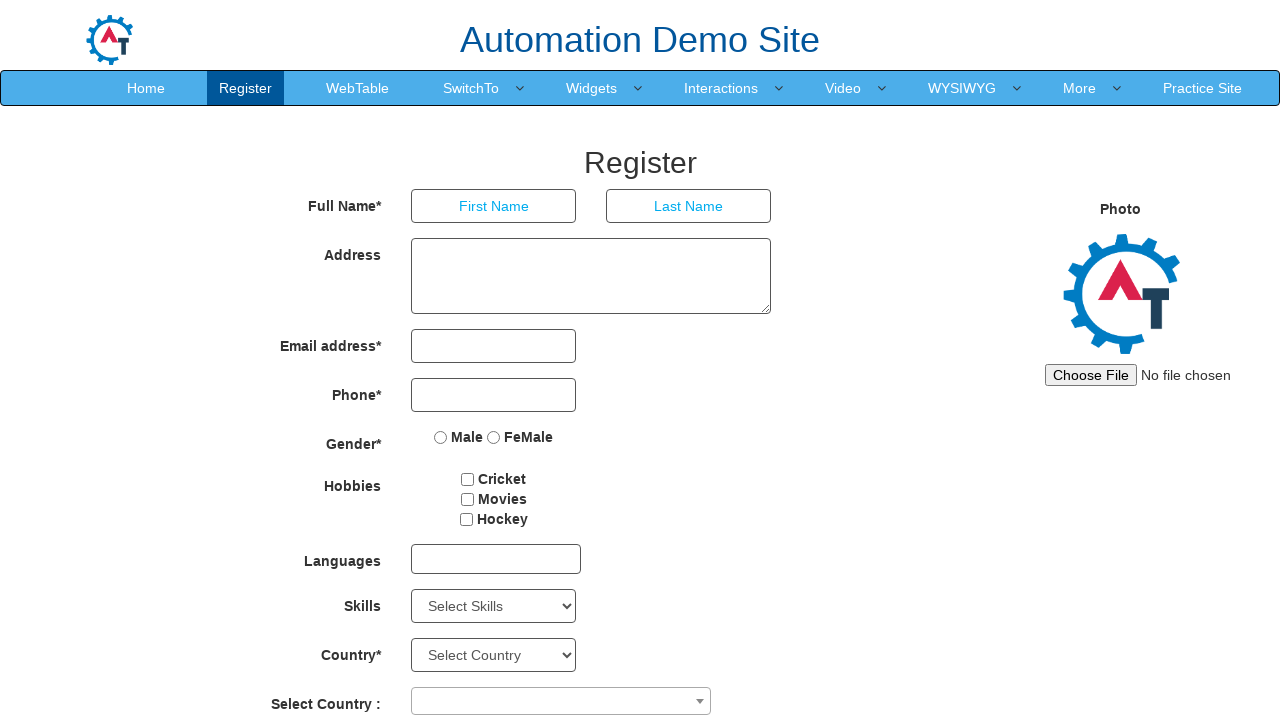

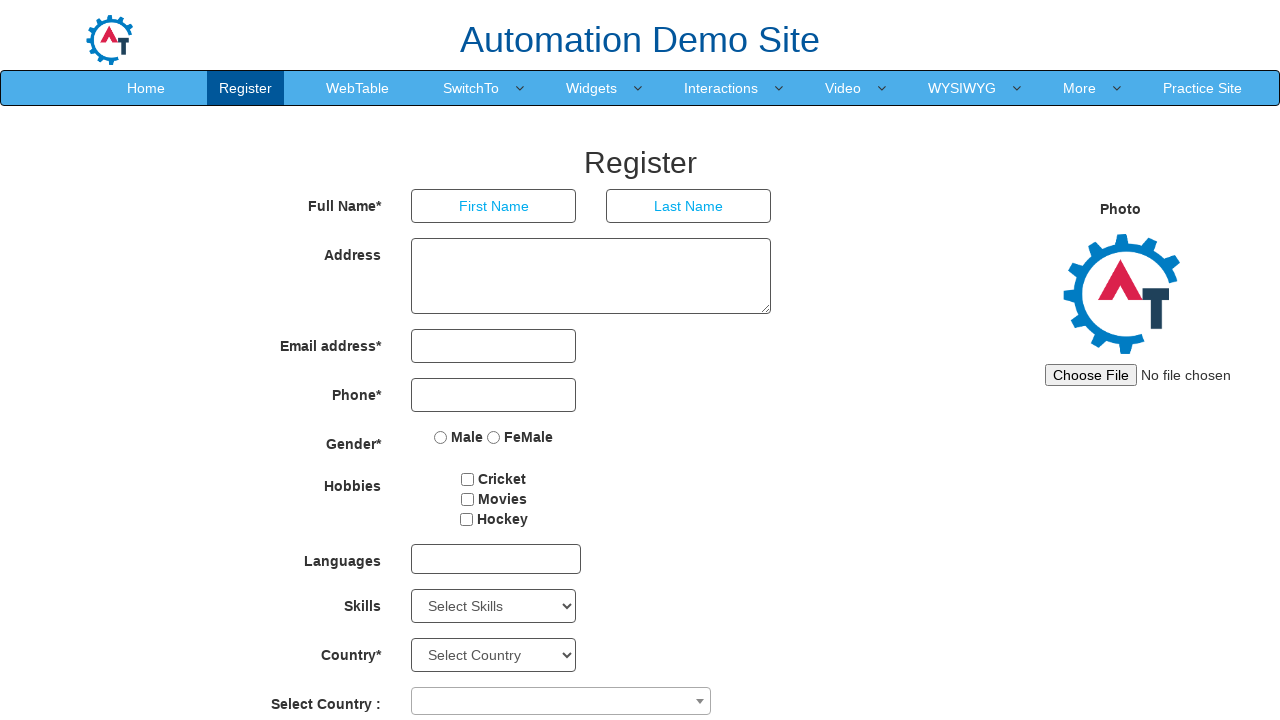